Tests hover interaction on a presentation site by hovering over a menu element, clicking on a Portfolio link, and verifying the element exists in a new window that opens

Starting URL: https://popageorgianvictor.github.io/PRESENTATION-SITE/

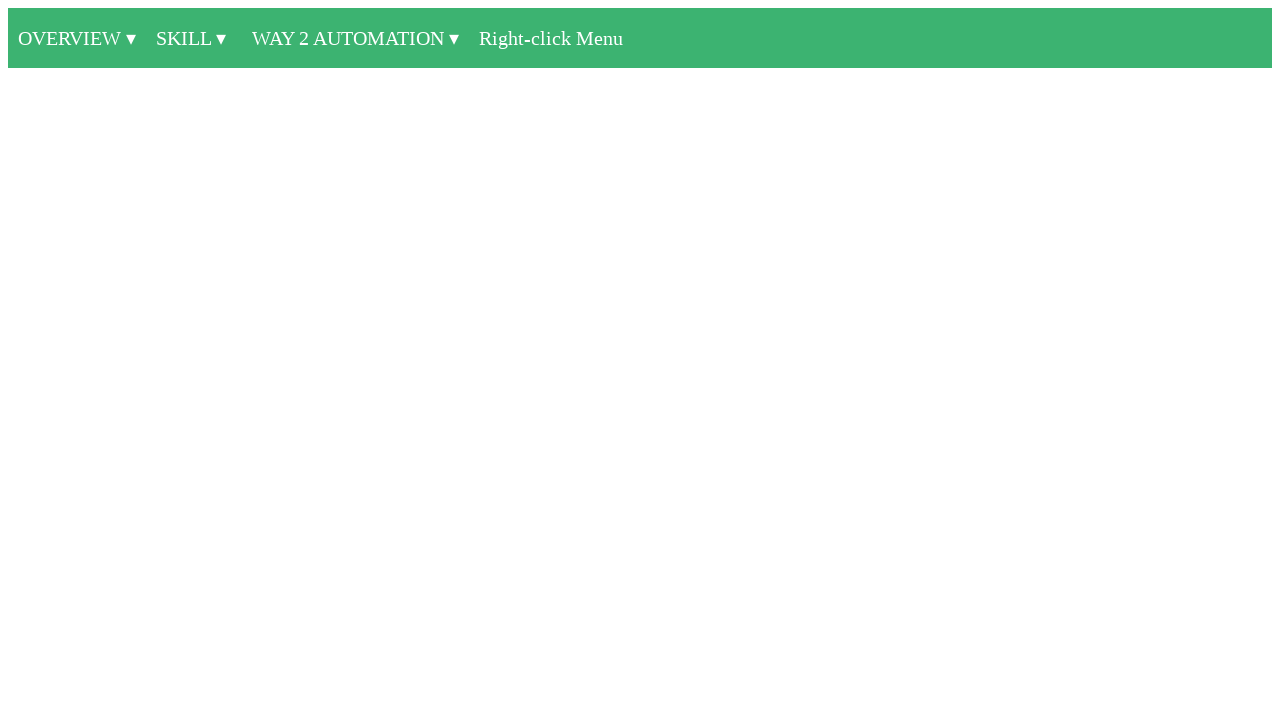

Hovered over menu element at (77, 38) on #container a >> nth=0
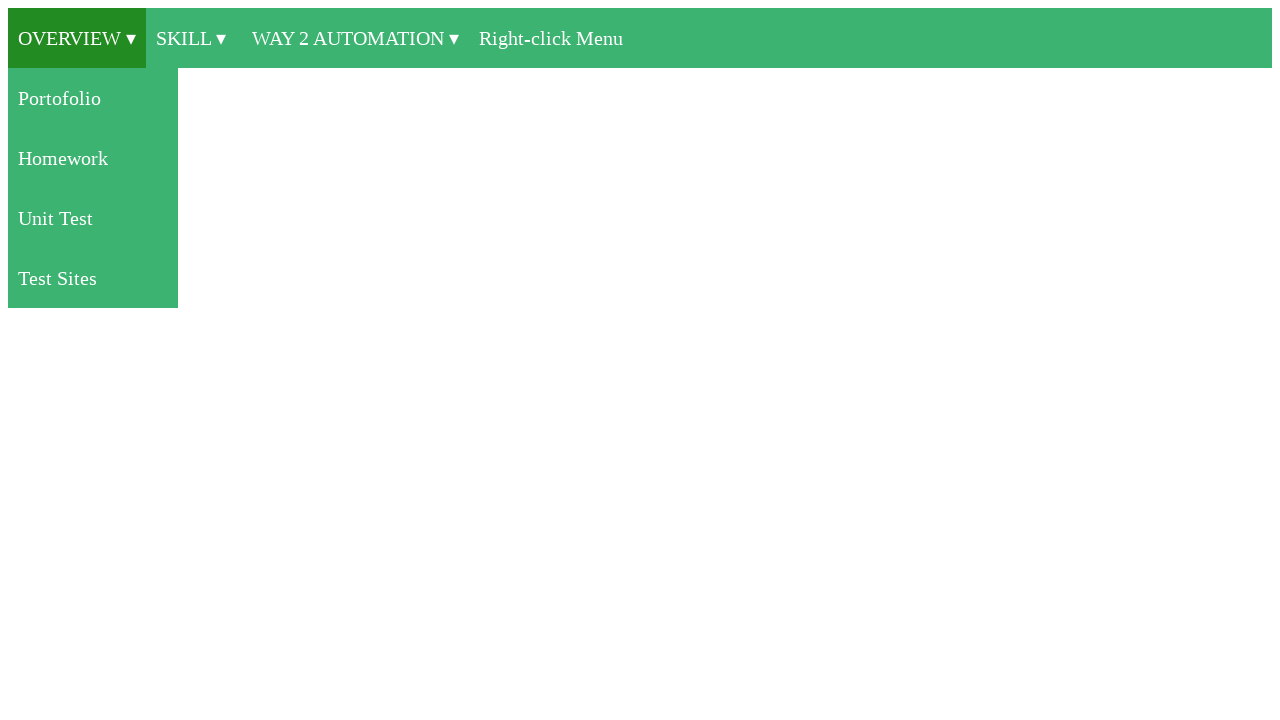

Clicked on Portfolio link at (93, 98) on text=Portofolio
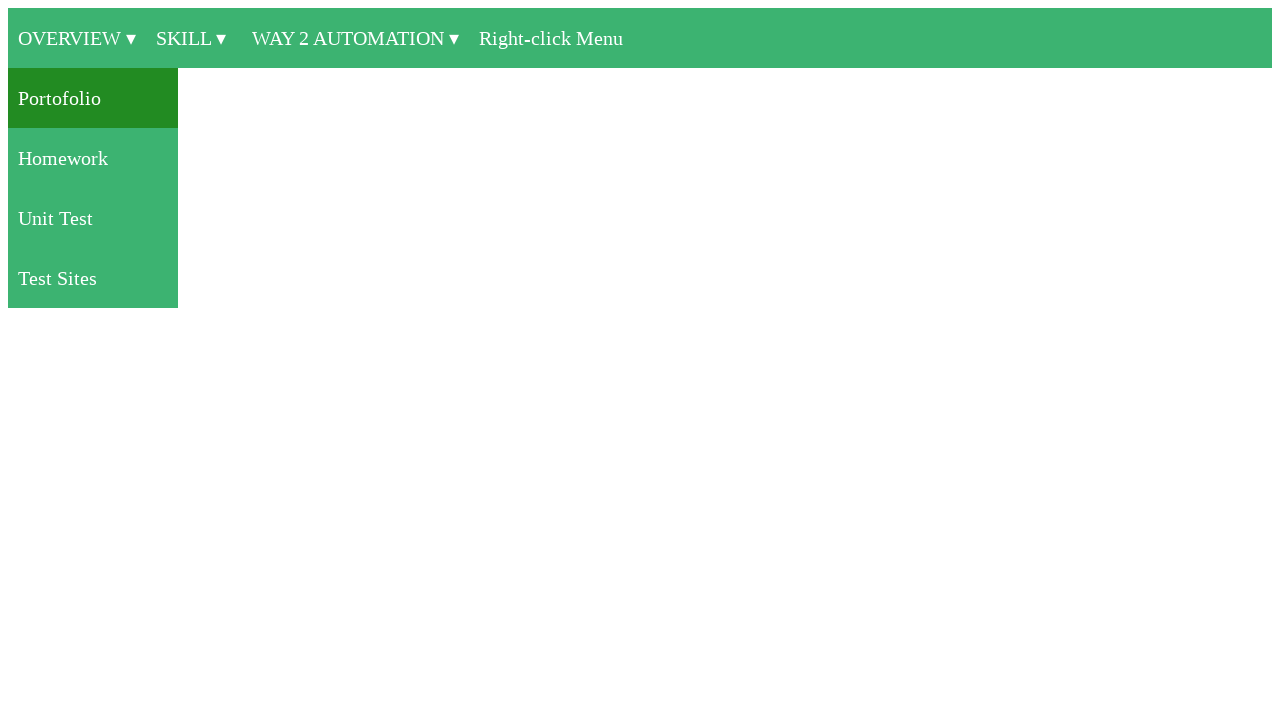

Waited 3 seconds for new window to open
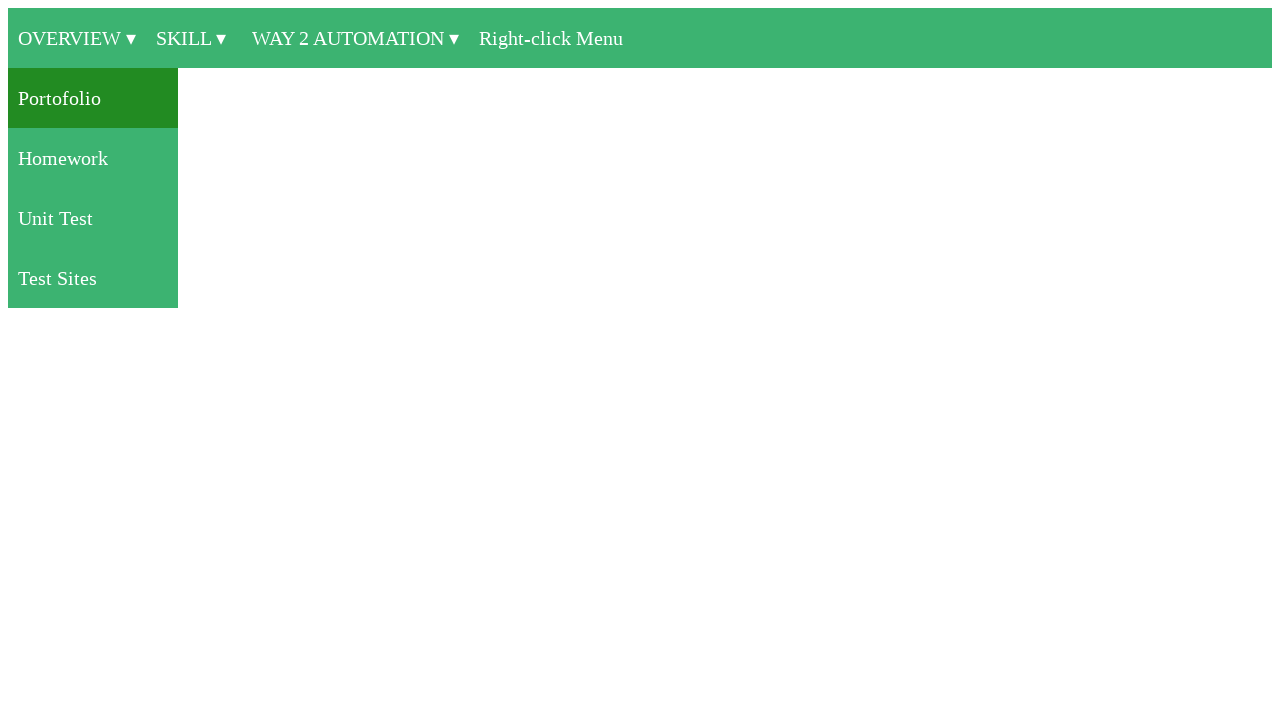

Found new page/tab in context
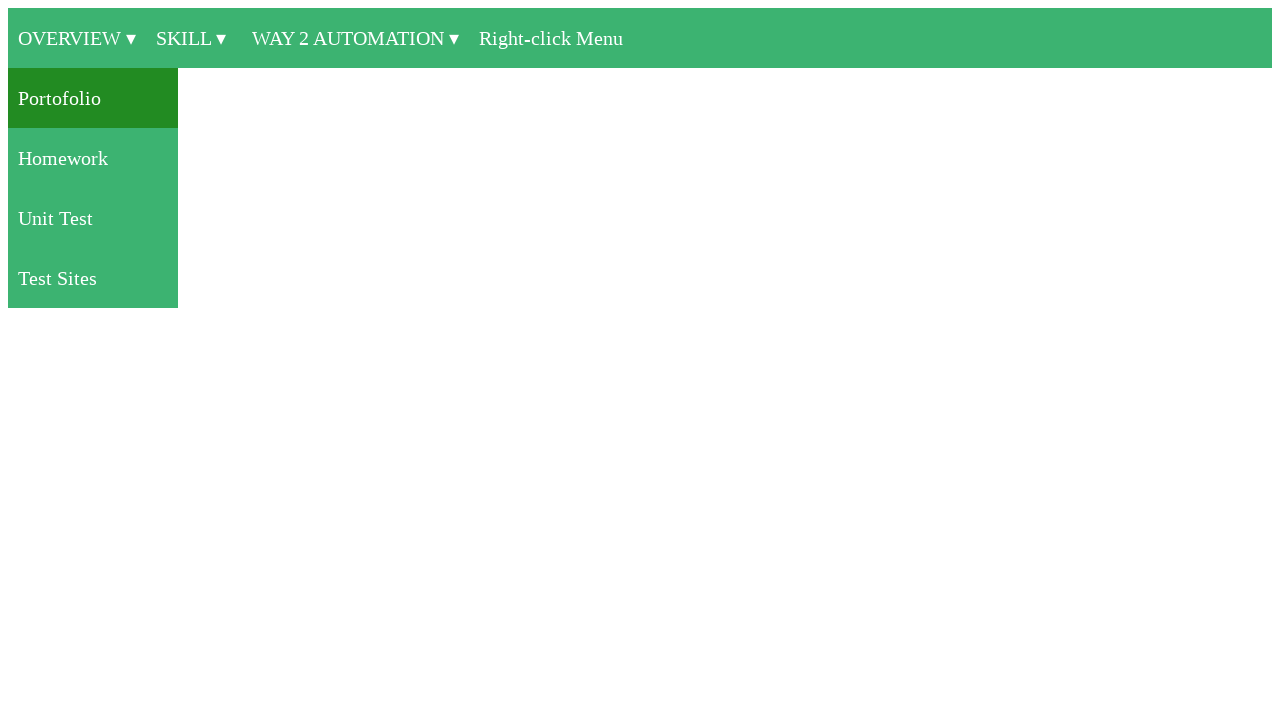

New page loaded successfully
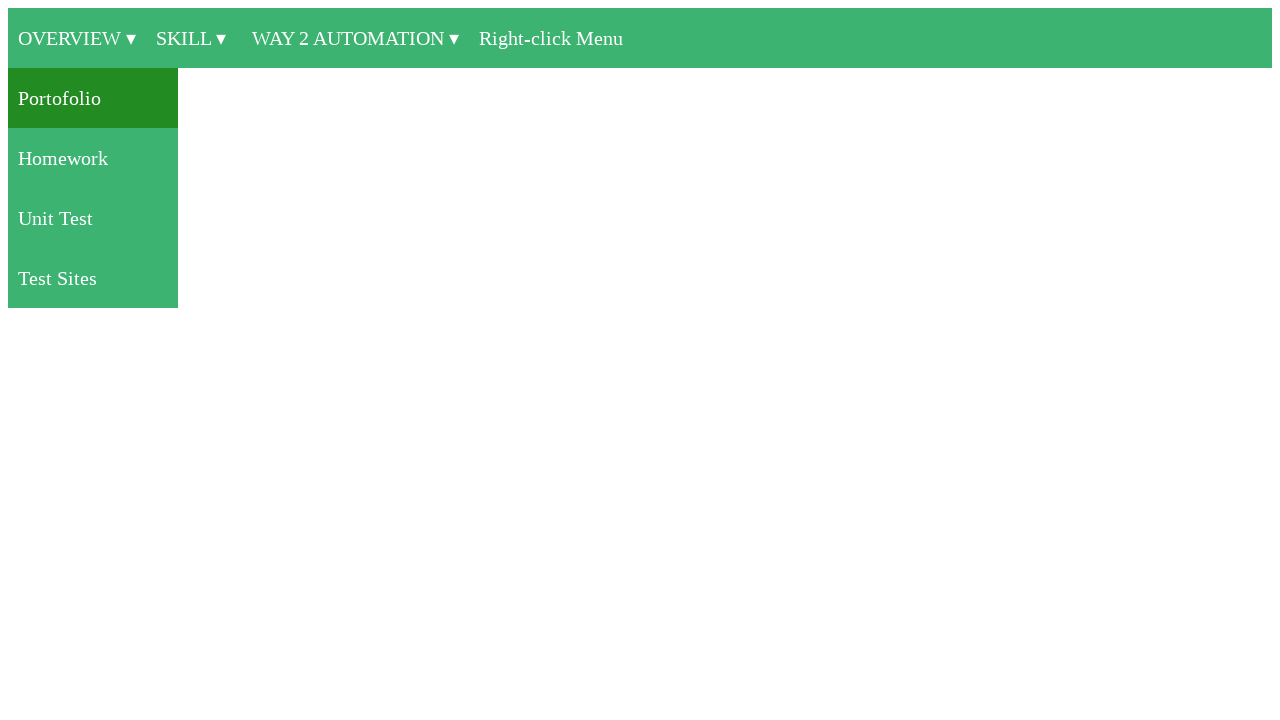

Verified PORTOFOLIO element exists in new page
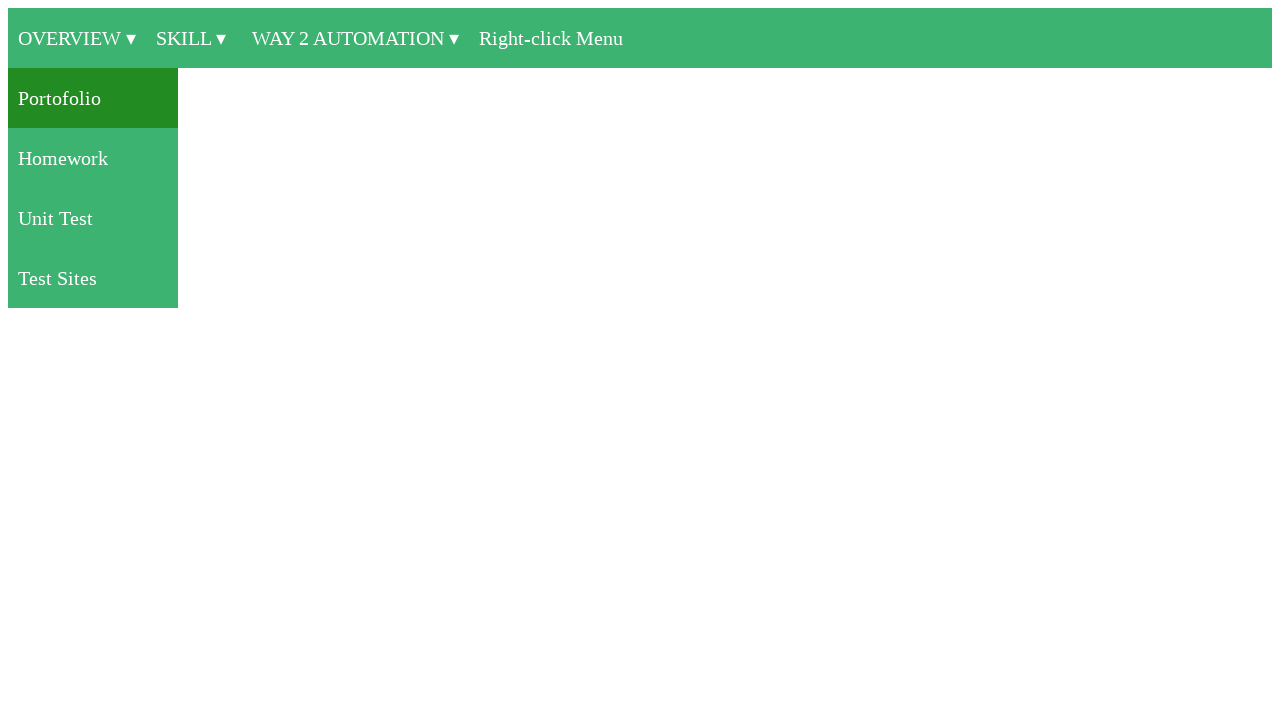

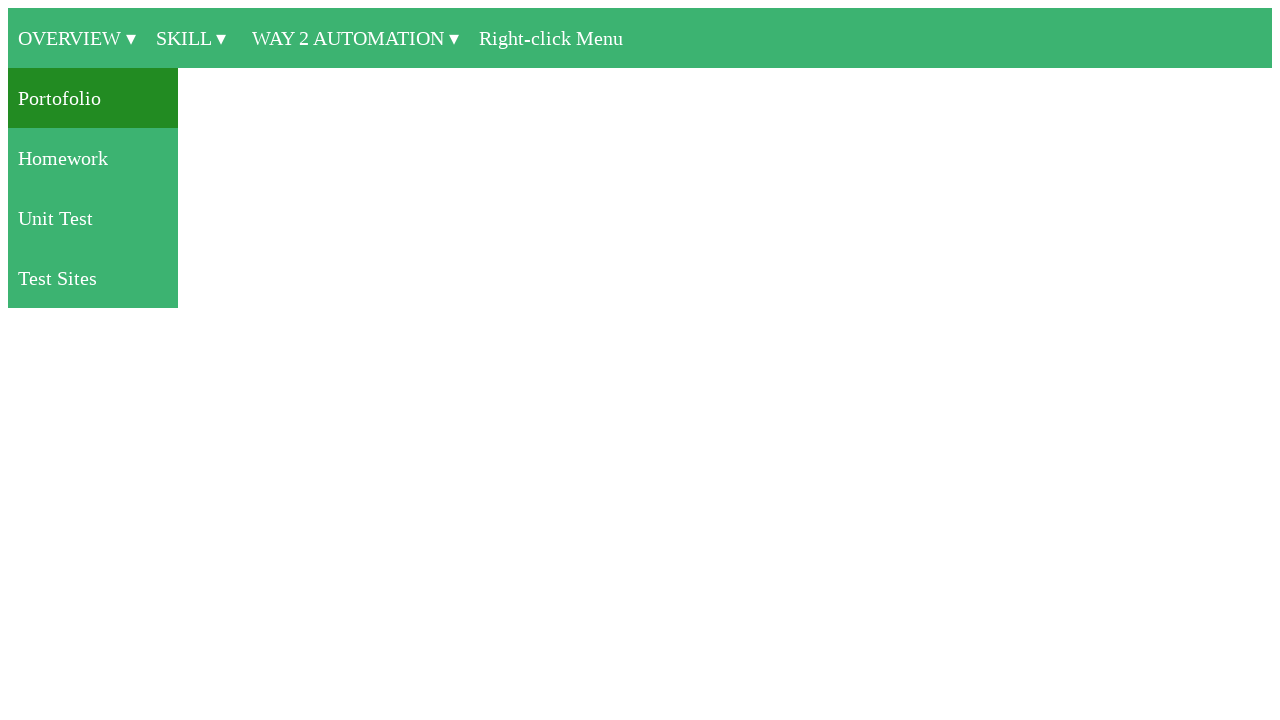